Tests that the complete all checkbox updates state when individual items are completed or cleared

Starting URL: https://demo.playwright.dev/todomvc

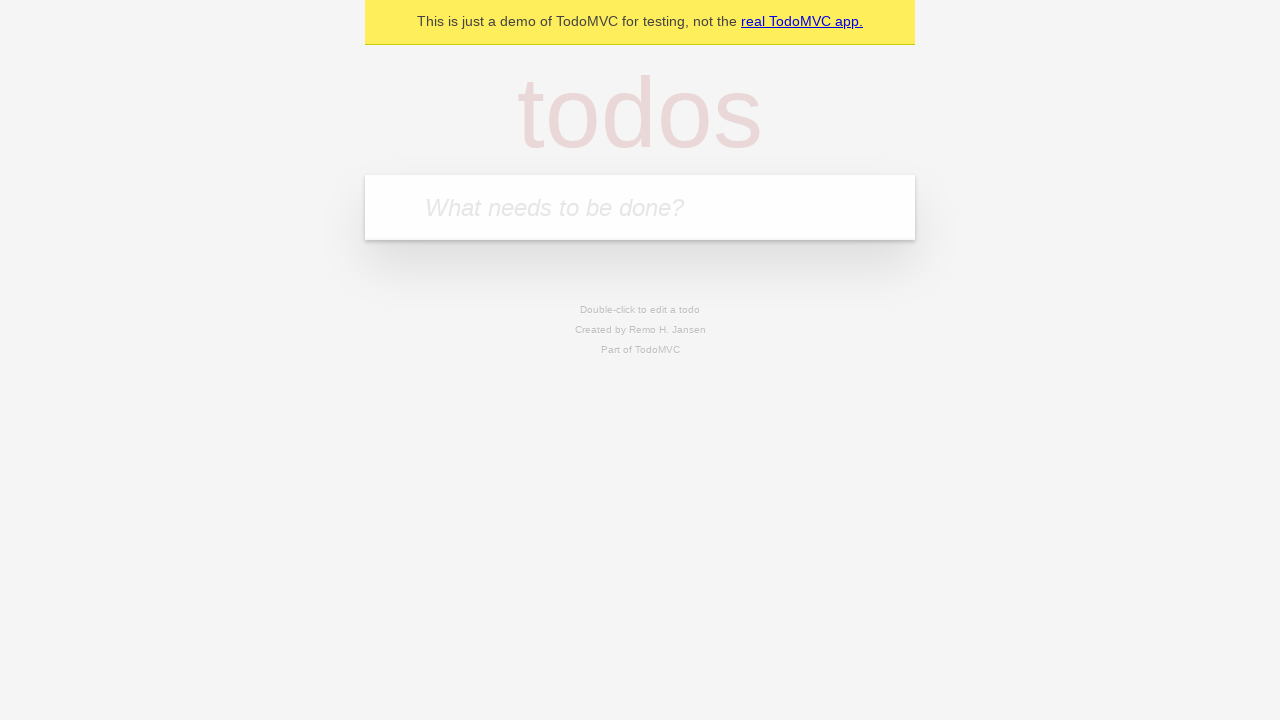

Filled first todo input with 'buy some cheese' on .new-todo
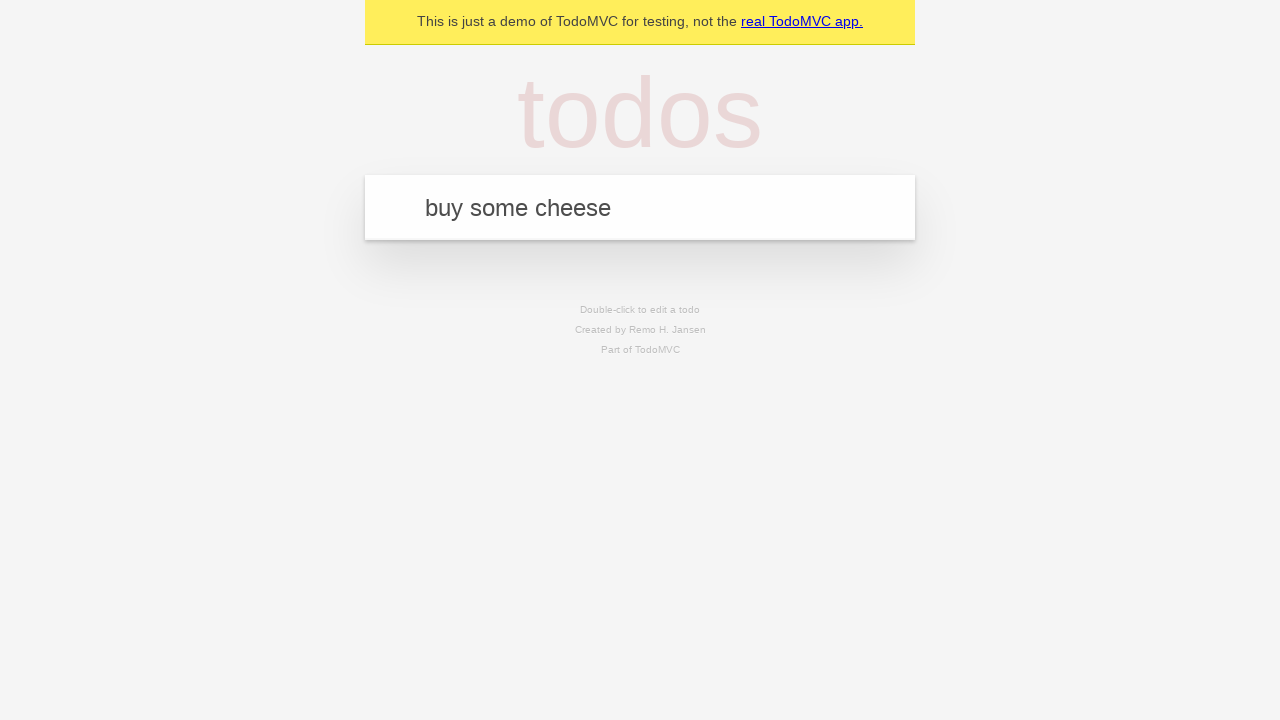

Pressed Enter to create first todo on .new-todo
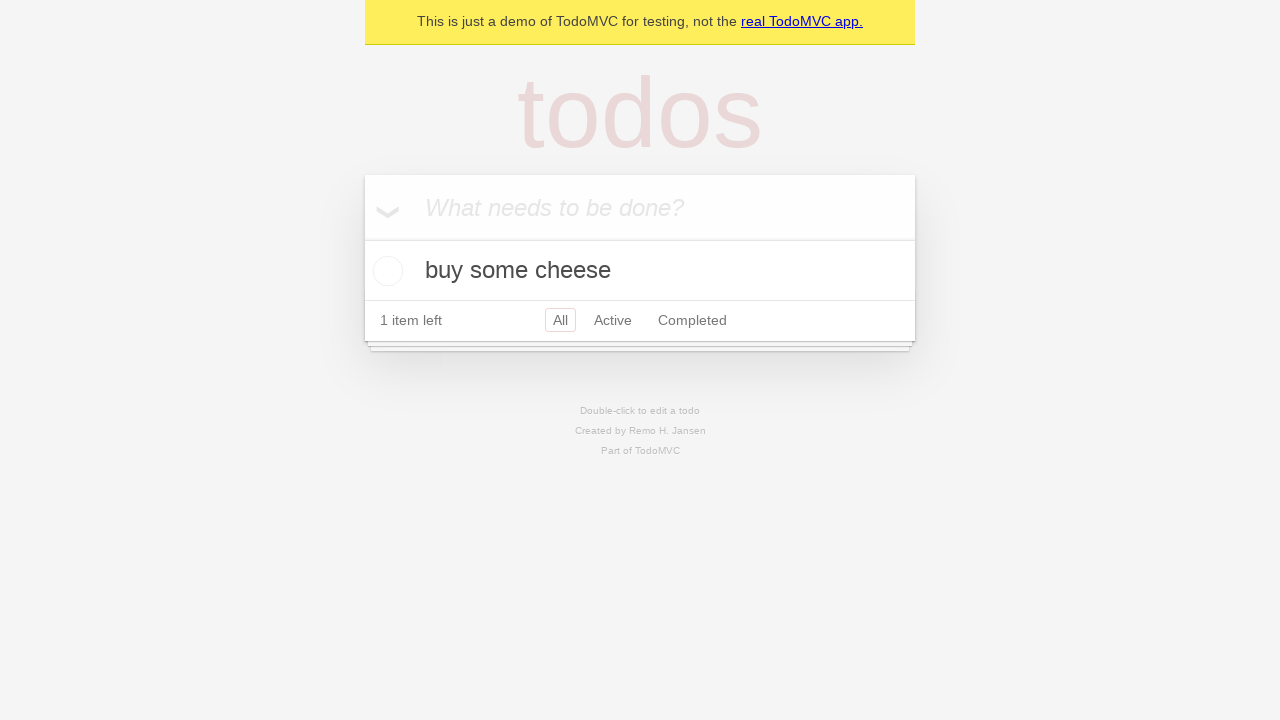

Filled second todo input with 'feed the cat' on .new-todo
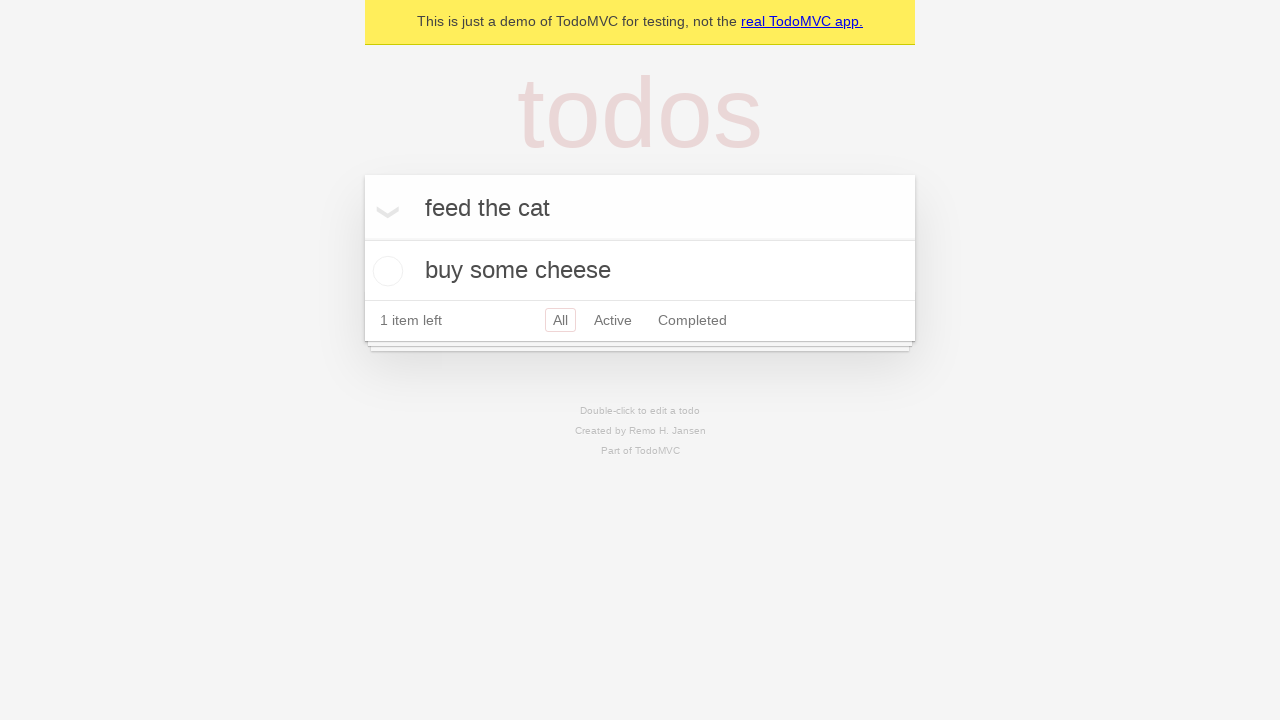

Pressed Enter to create second todo on .new-todo
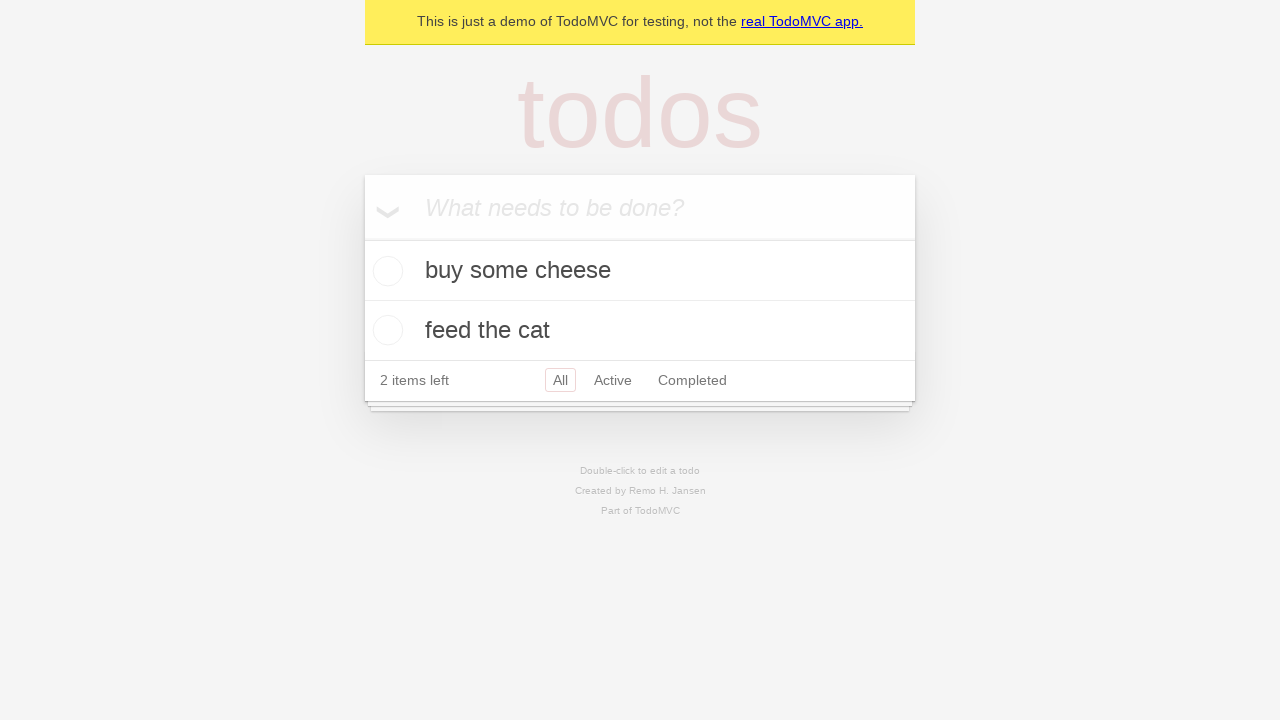

Filled third todo input with 'book a doctors appointment' on .new-todo
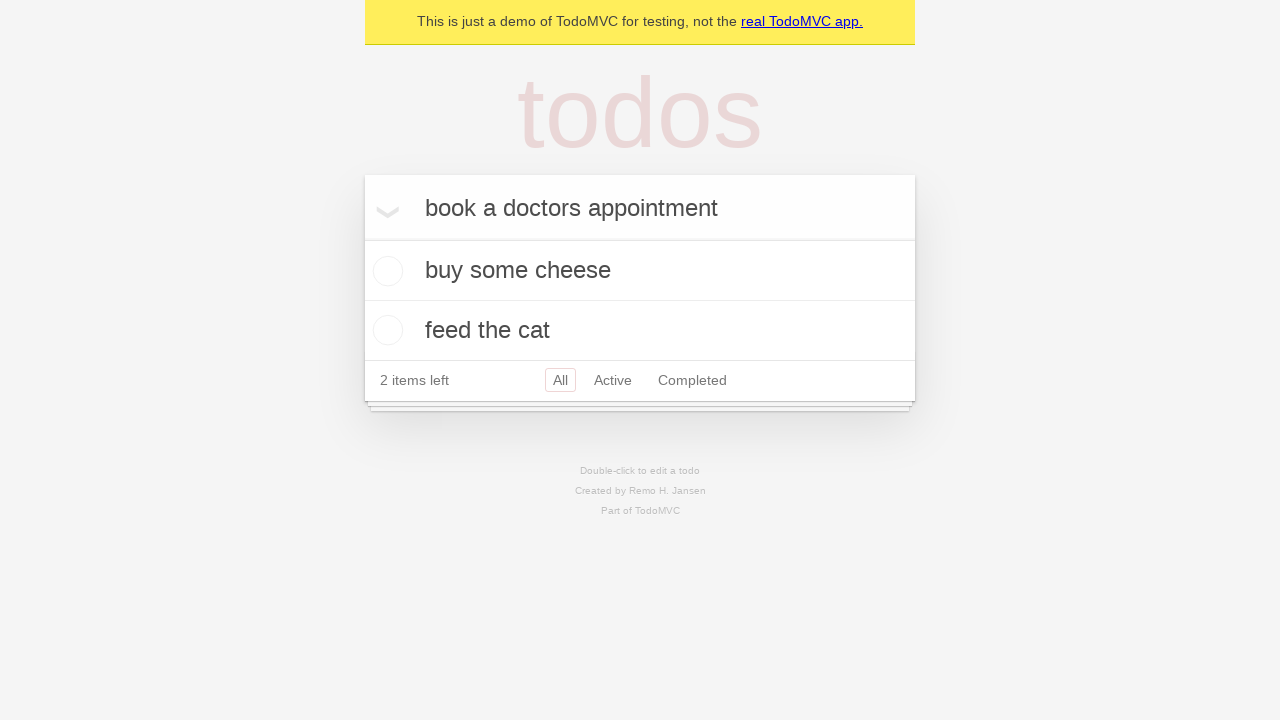

Pressed Enter to create third todo on .new-todo
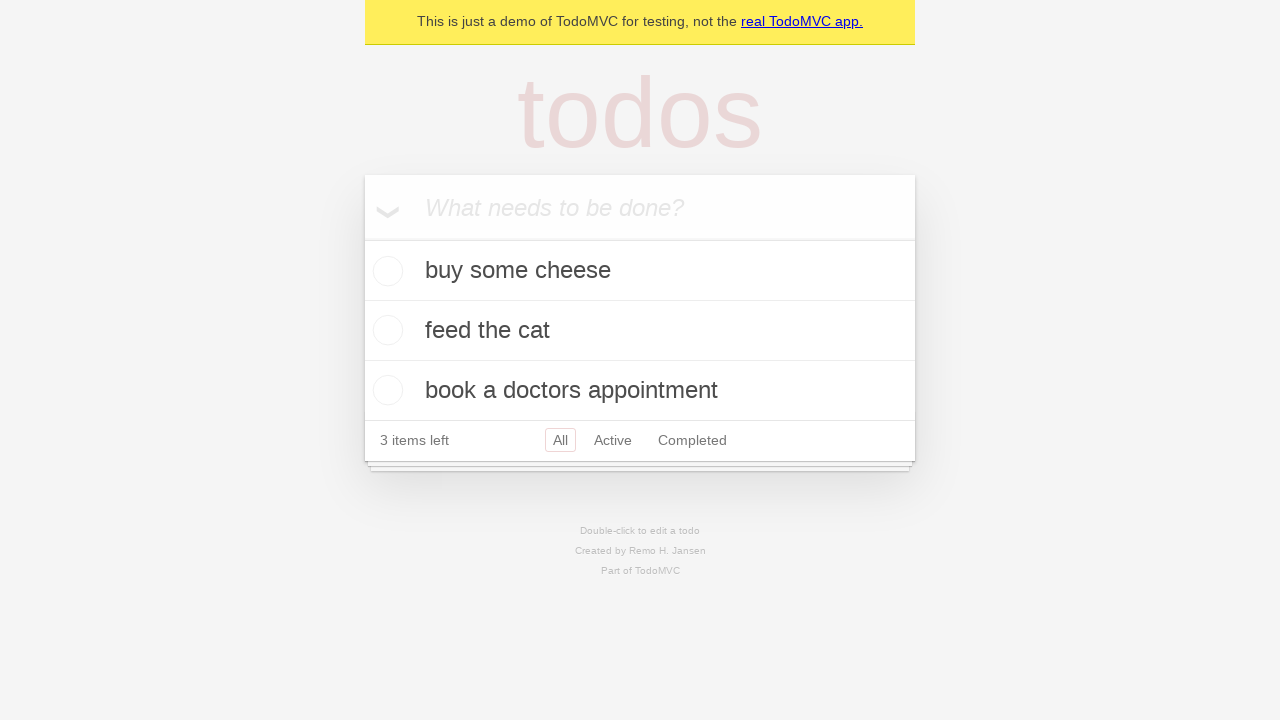

Waited for all three todos to appear in list
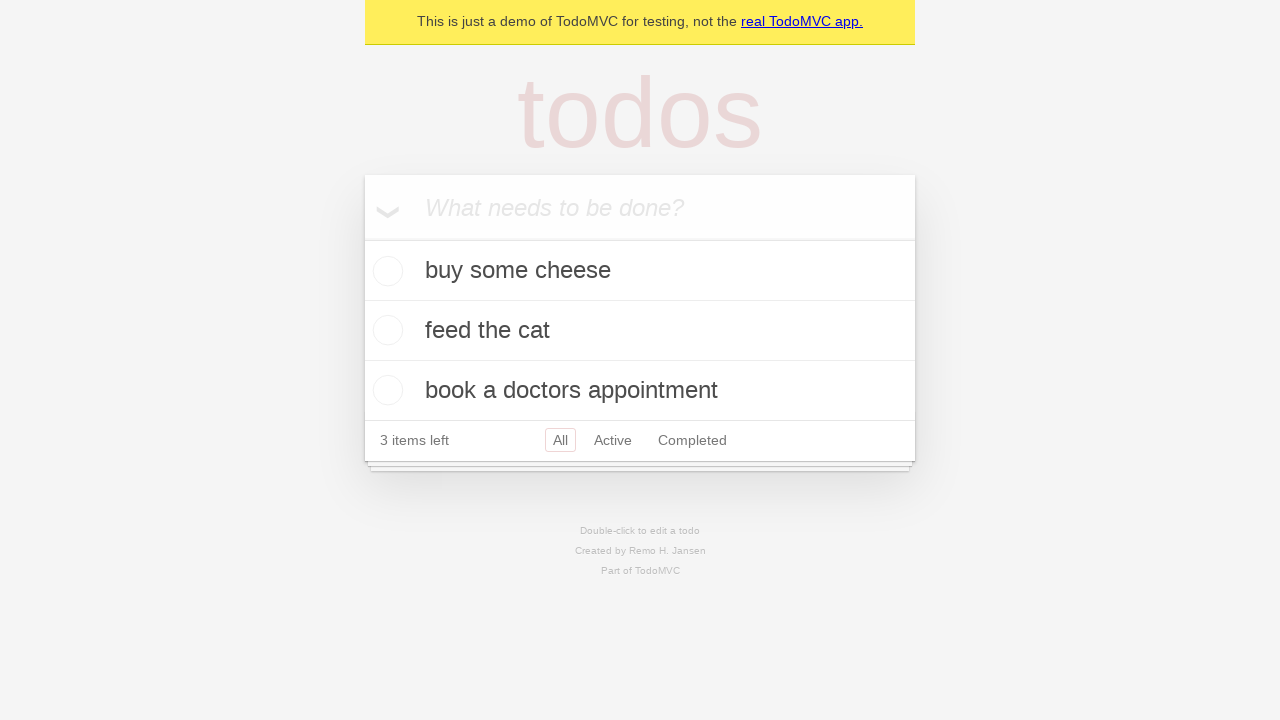

Located the 'Mark all as complete' checkbox
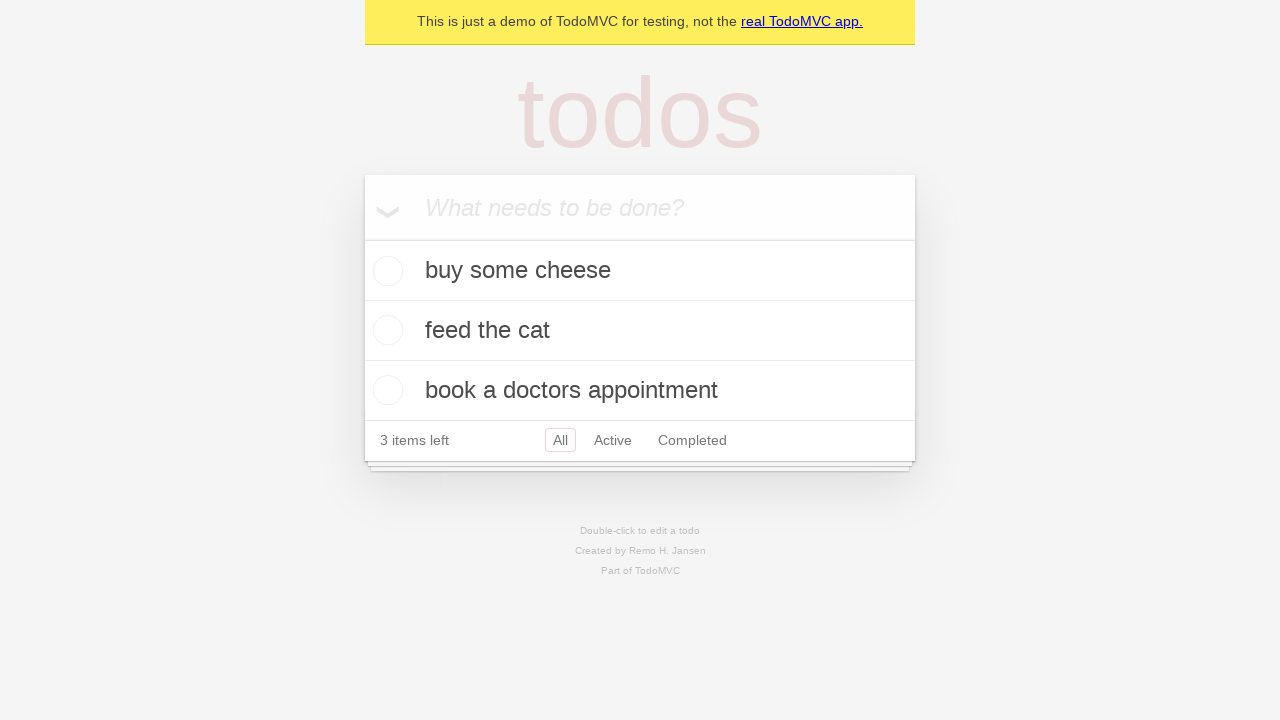

Checked the 'Mark all as complete' checkbox at (382, 206) on internal:text="Mark all as complete"i
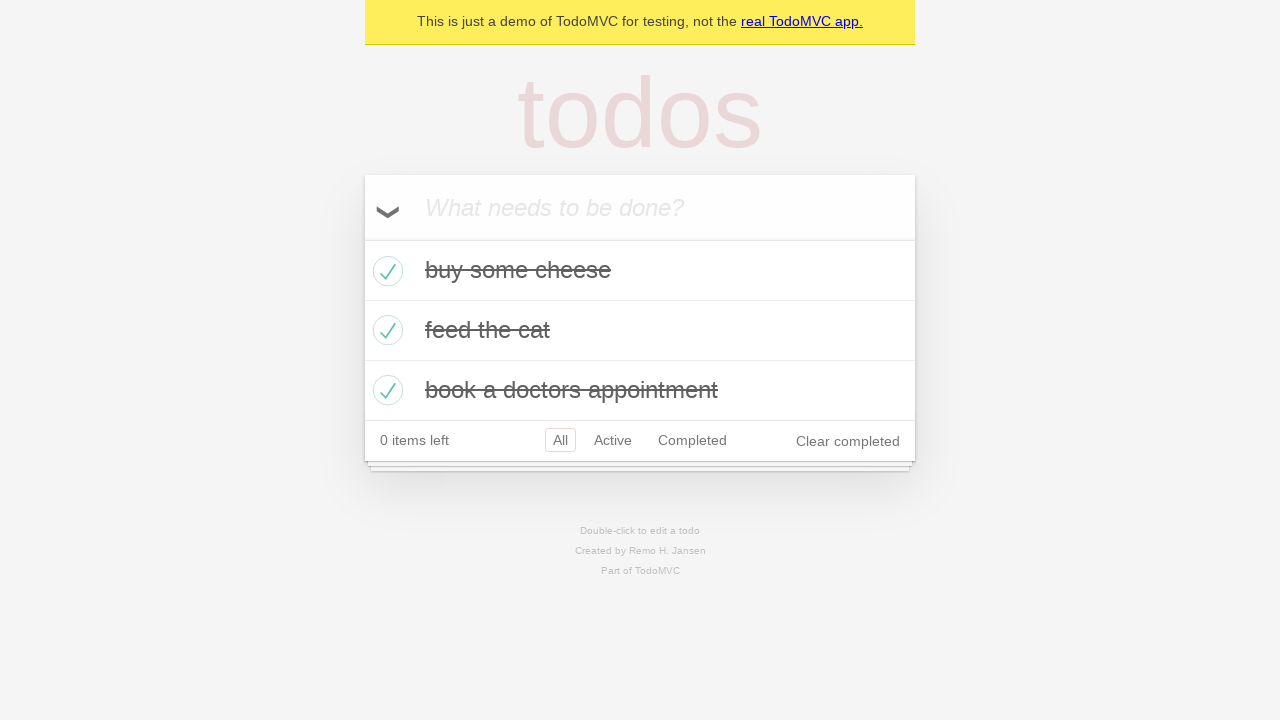

Located the first todo item
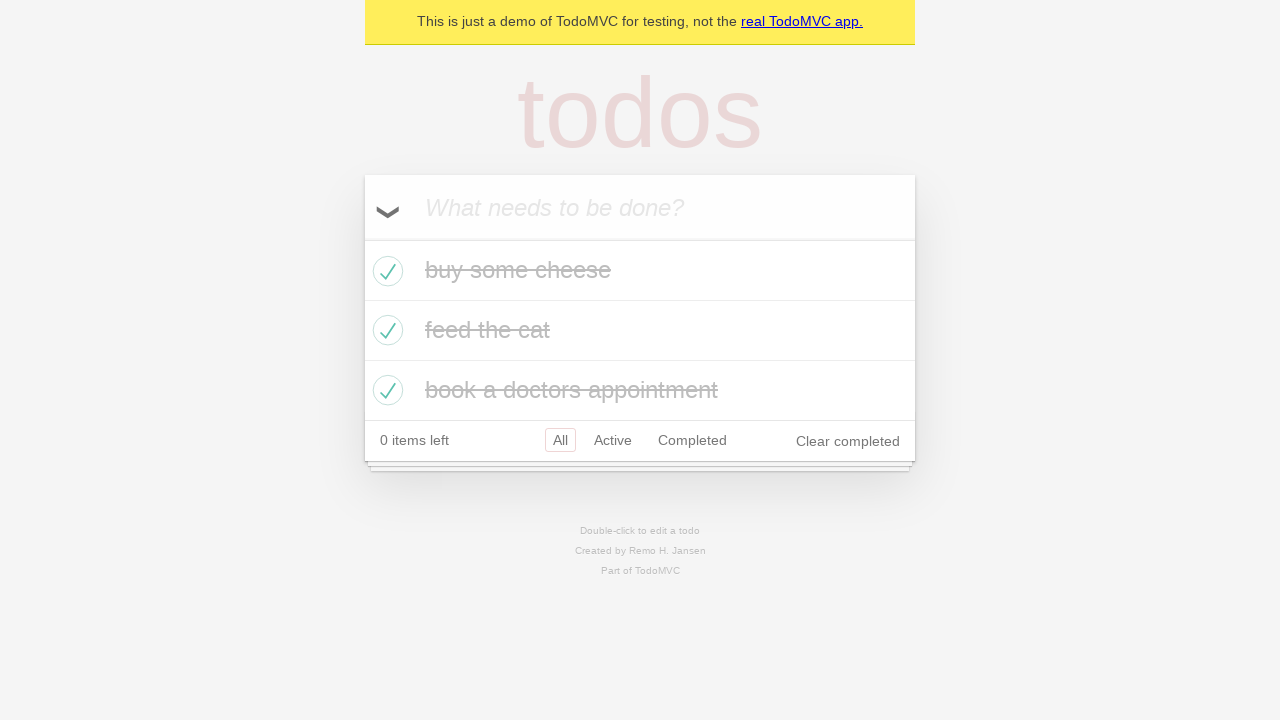

Unchecked the first todo item at (385, 271) on .todo-list li >> nth=0 >> .toggle
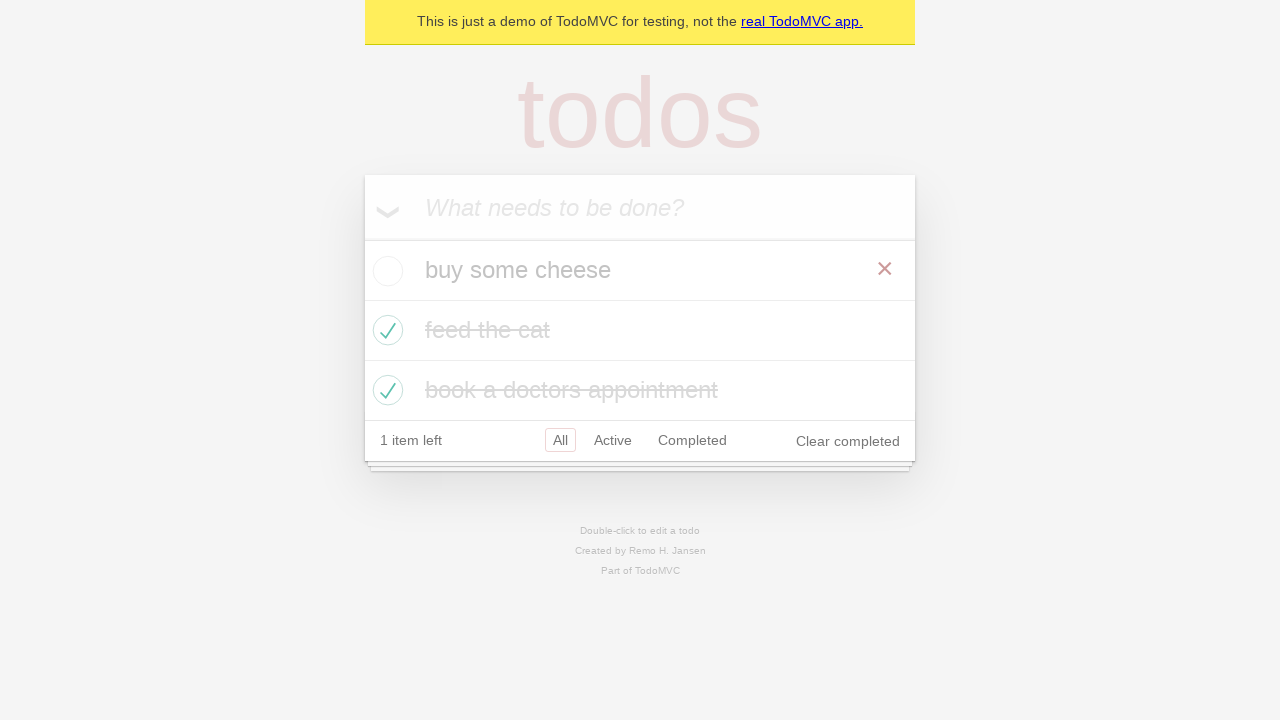

Re-checked the first todo item at (385, 271) on .todo-list li >> nth=0 >> .toggle
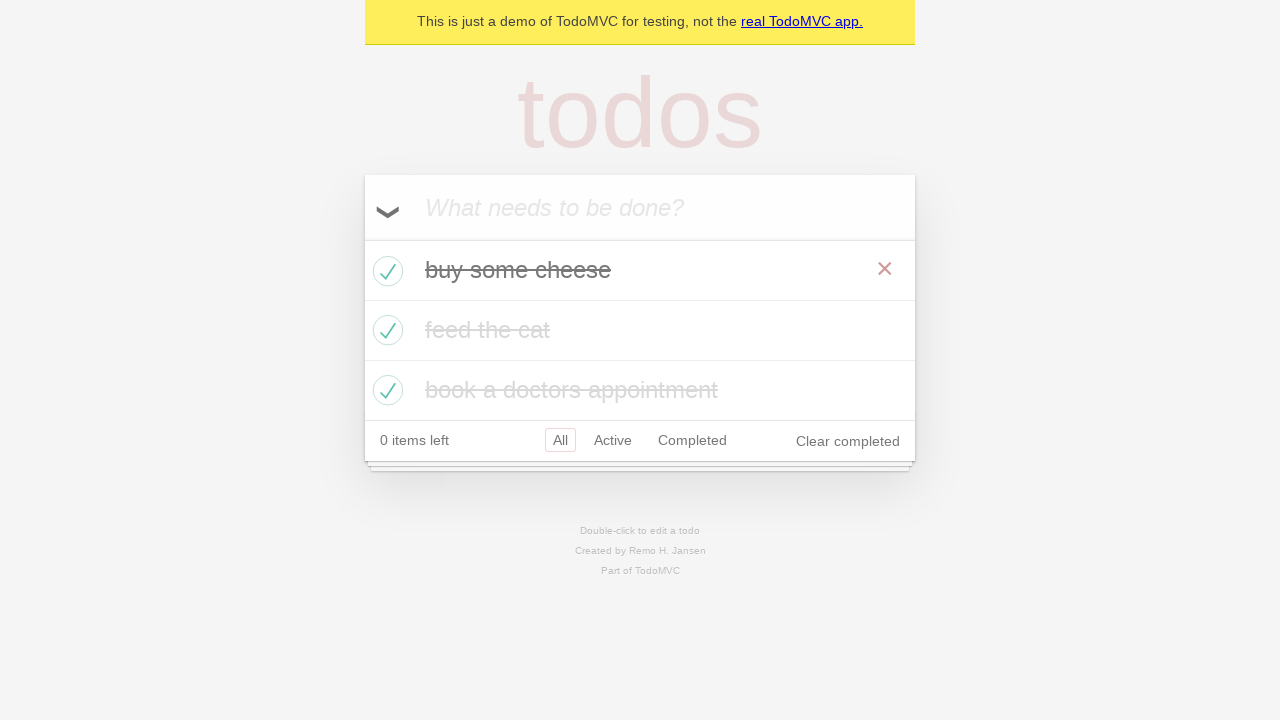

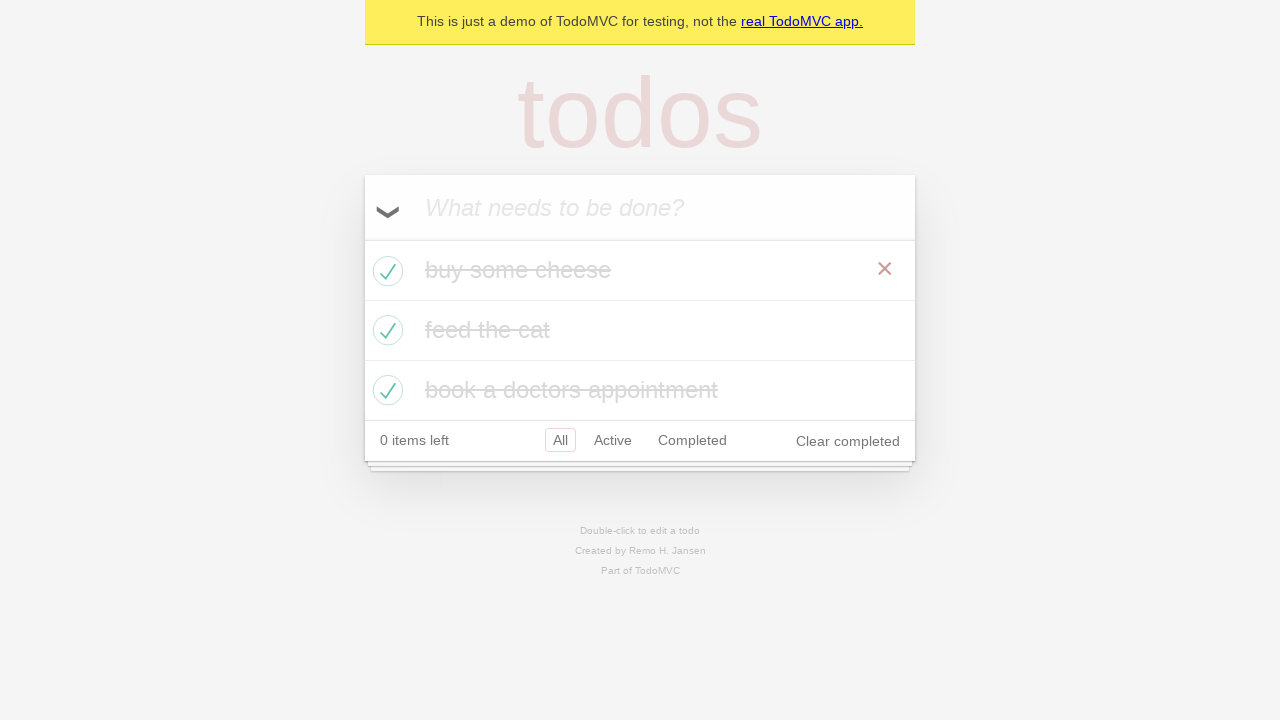